Tests form interaction with keyboard shortcuts by filling username field, copying its content, and pasting into email field using keyboard commands

Starting URL: https://qavbox.github.io/demo/signup/

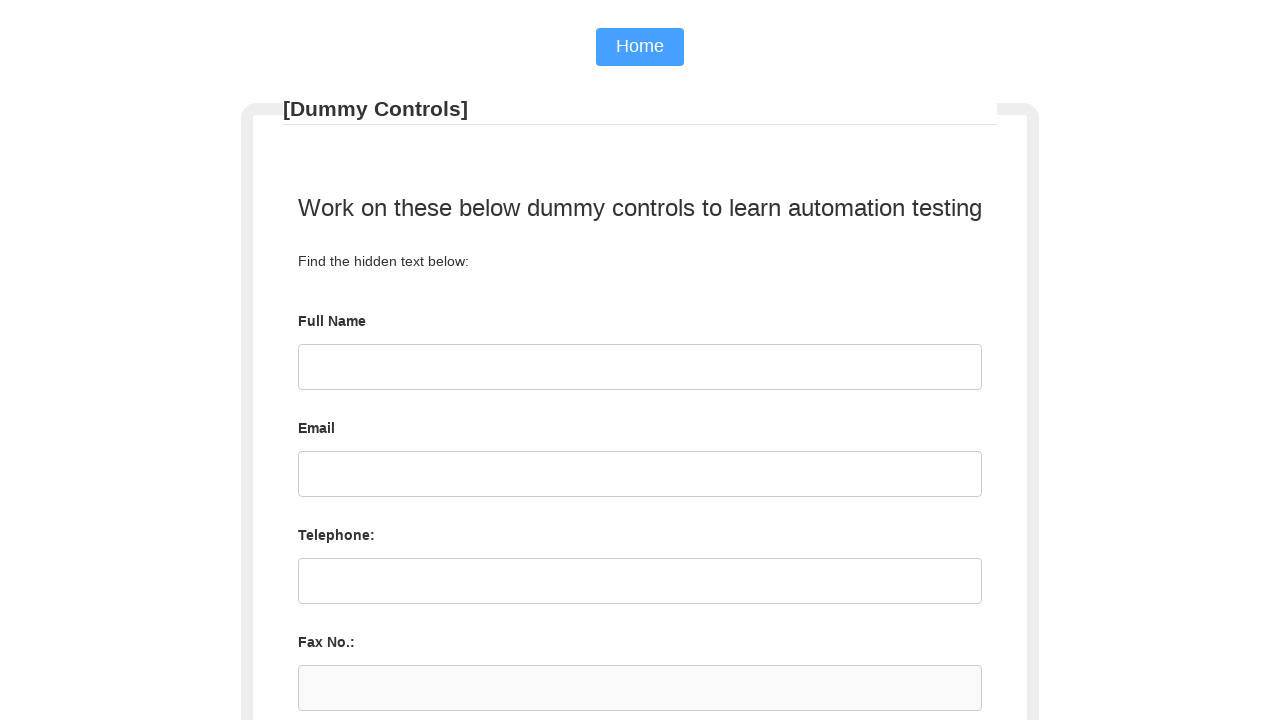

Filled username field with 'QAVBOX' on #username
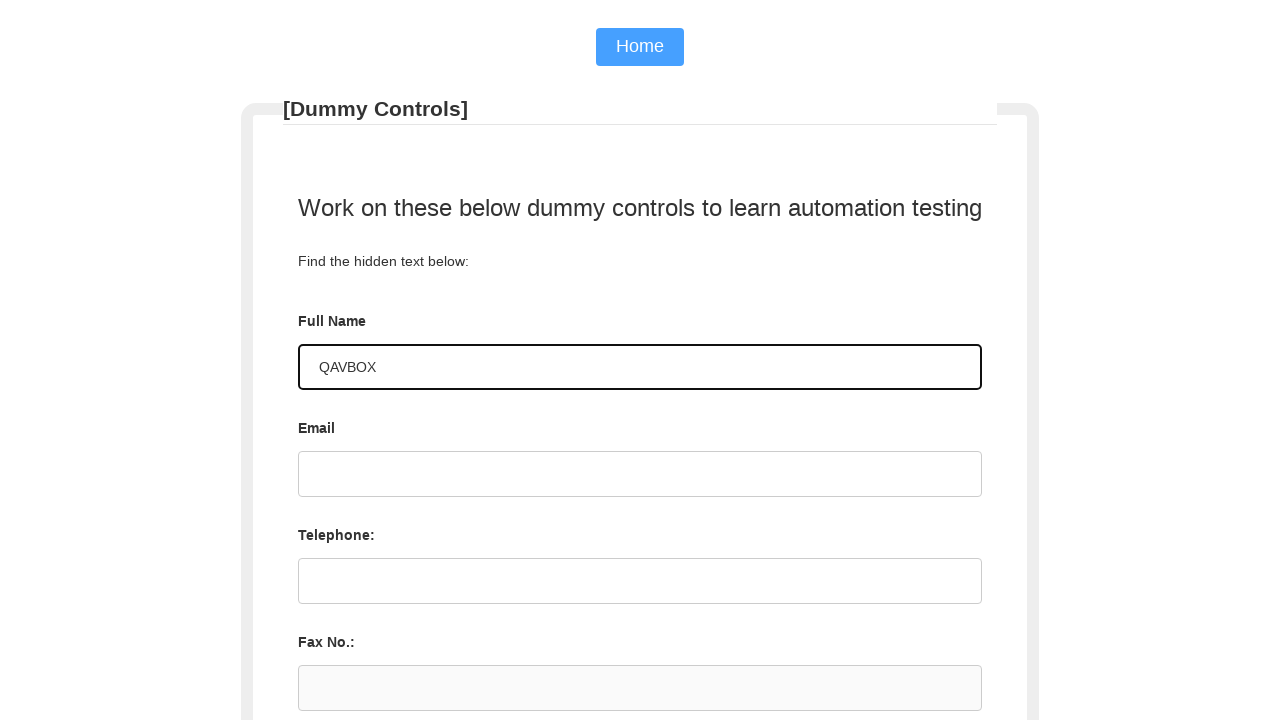

Focused on username field on #username
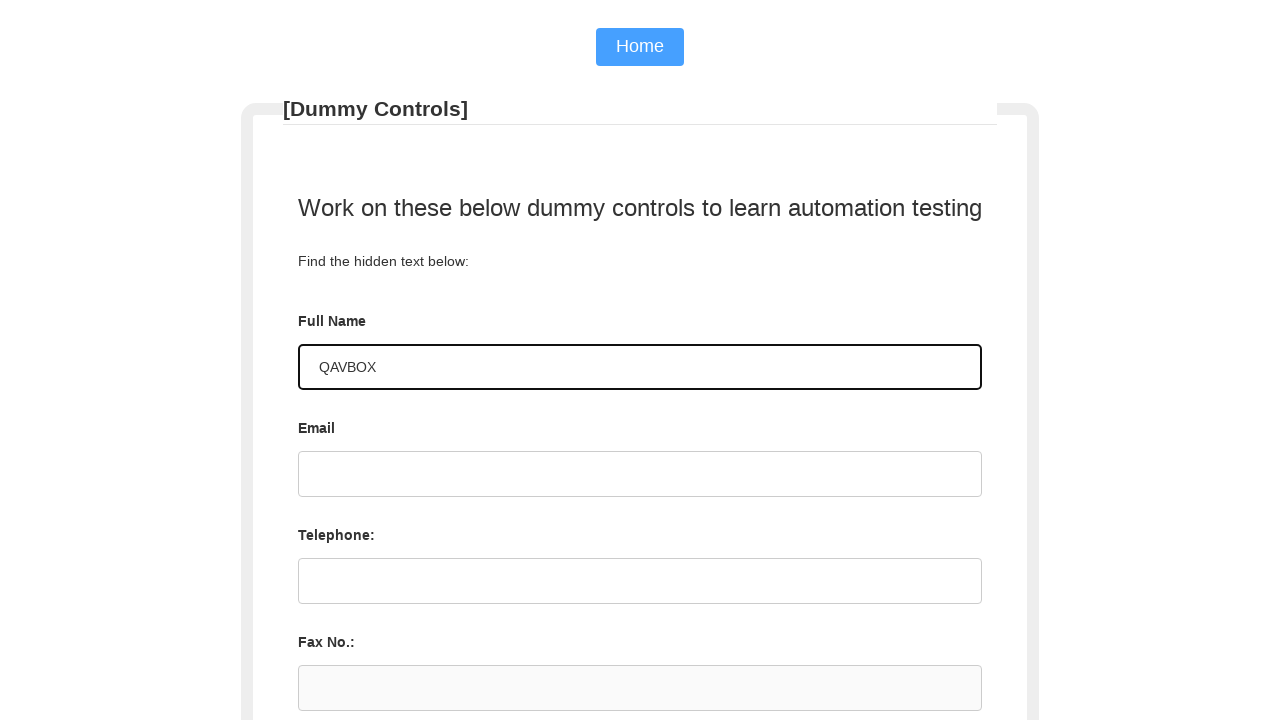

Selected all text in username field using keyboard shortcut
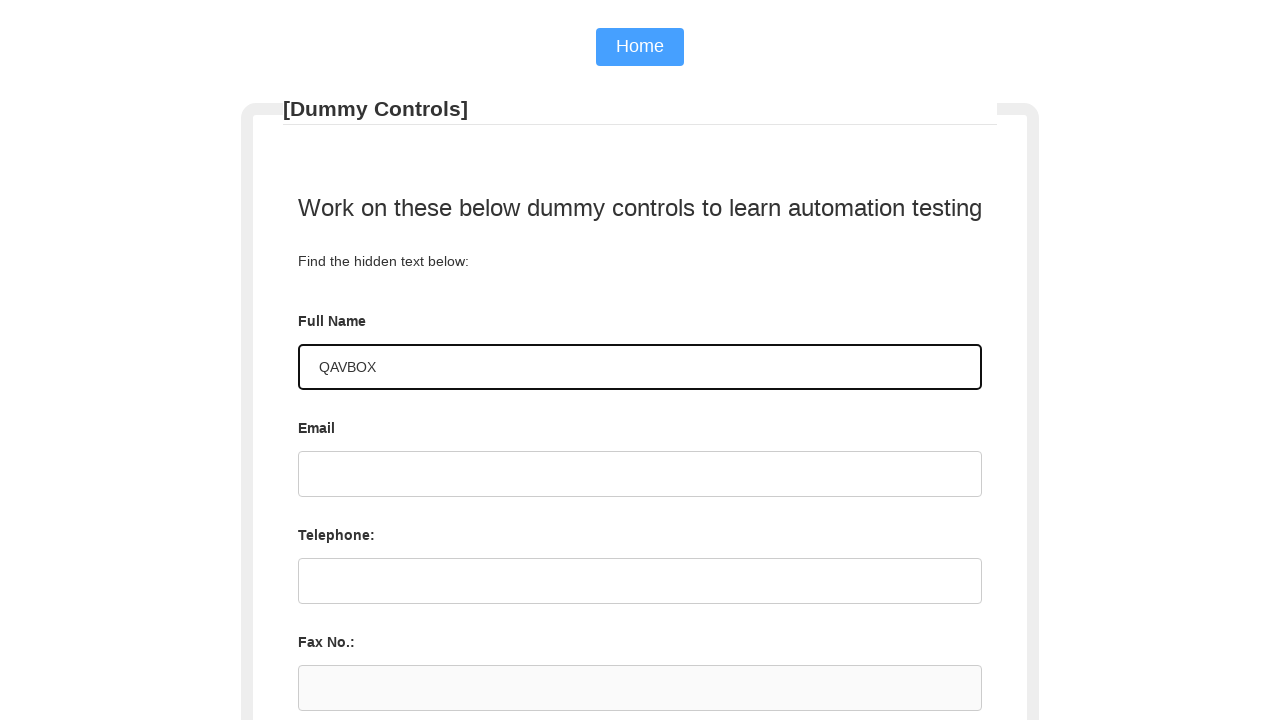

Copied username field content to clipboard
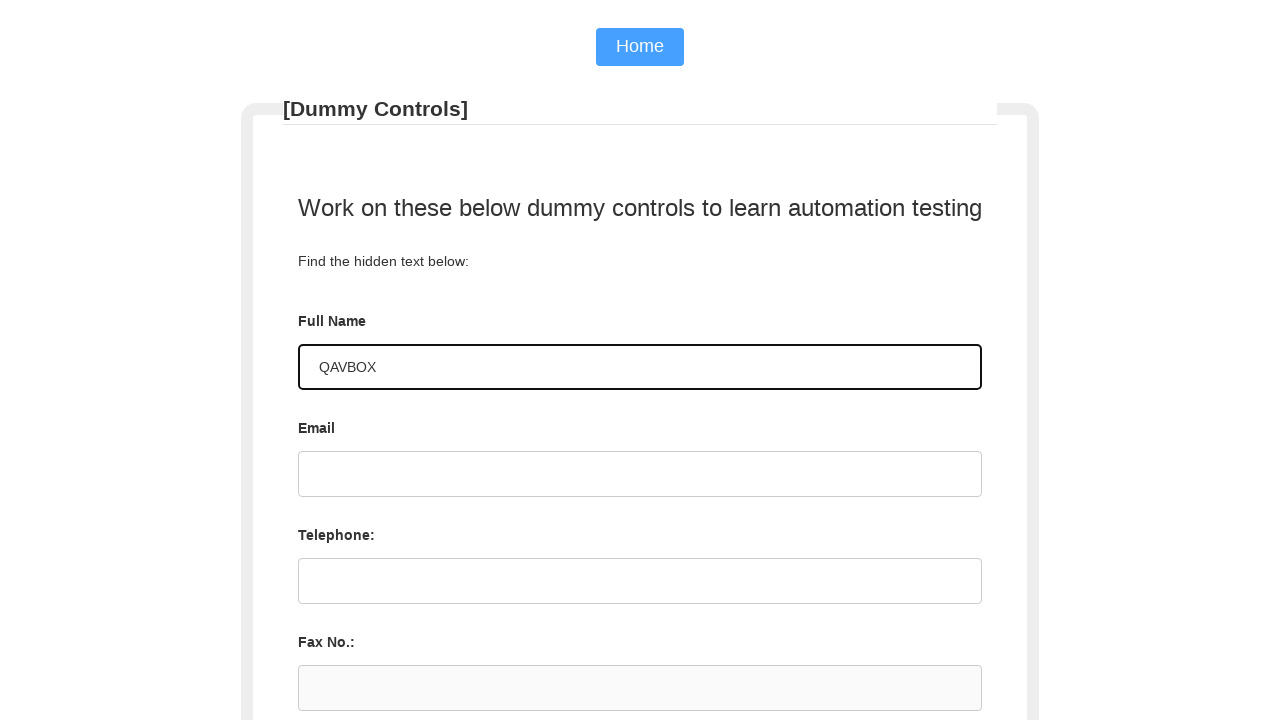

Clicked on email field at (640, 474) on #email
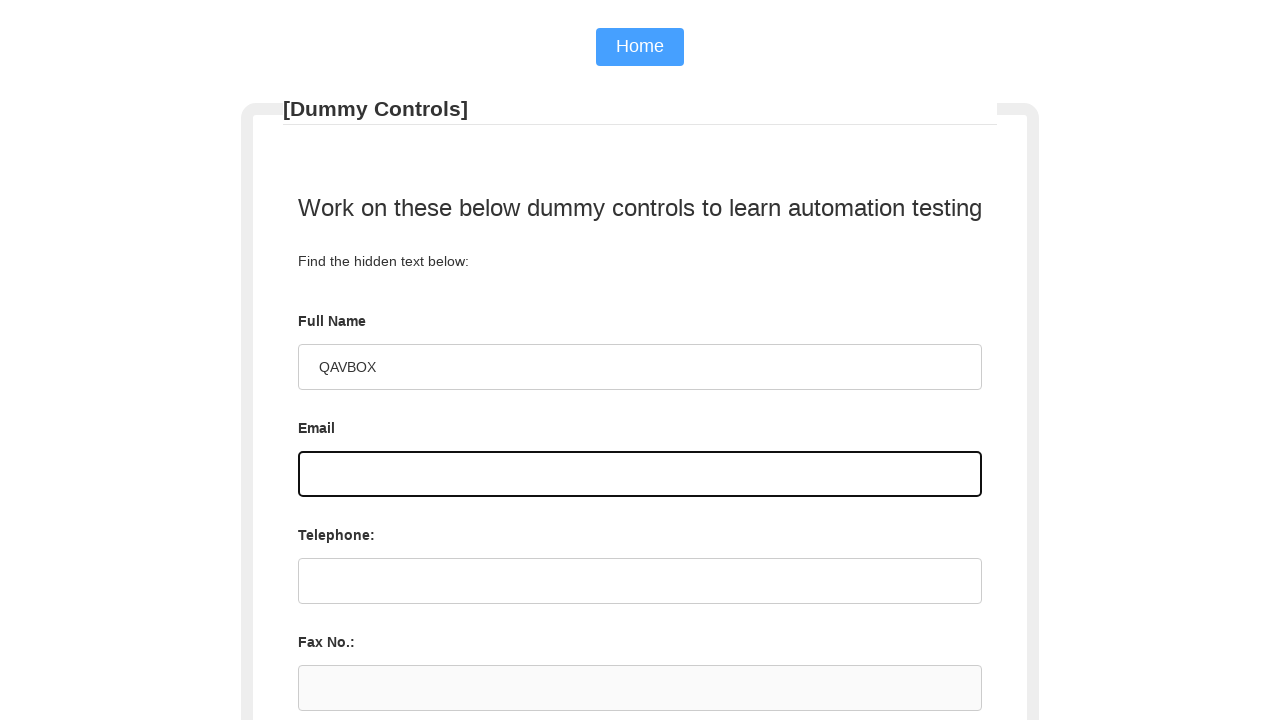

Pasted copied username content into email field
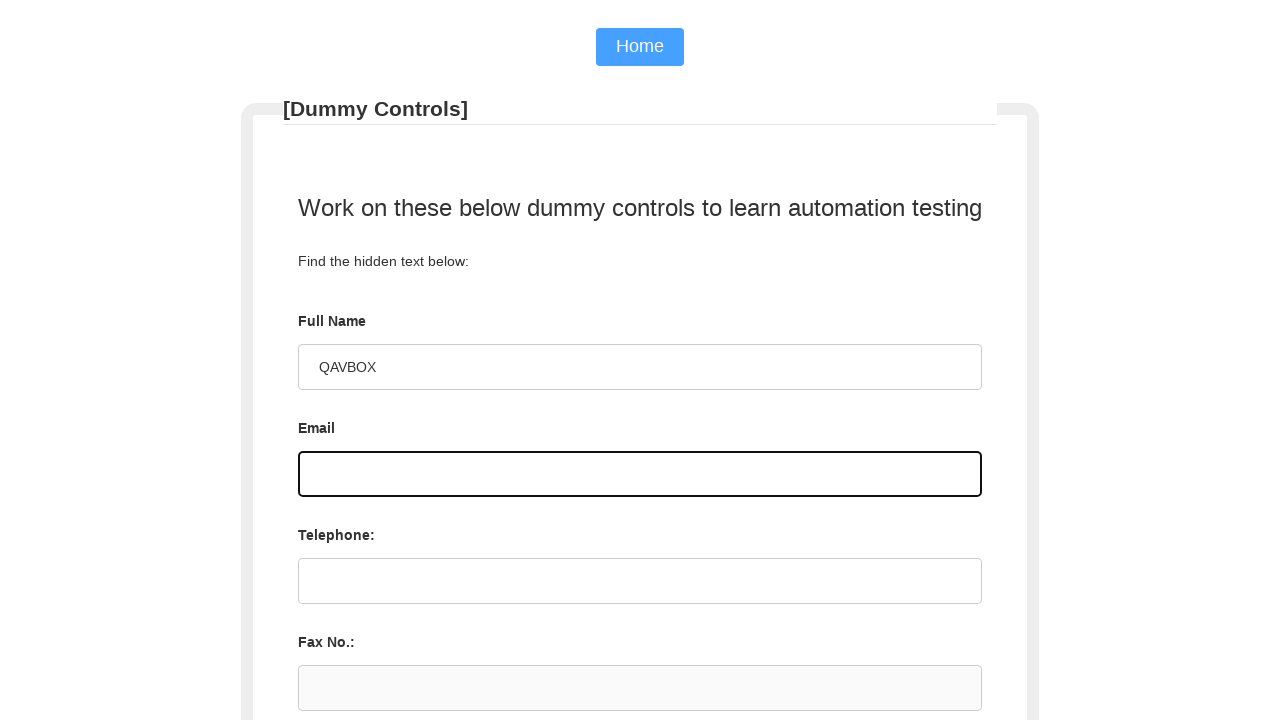

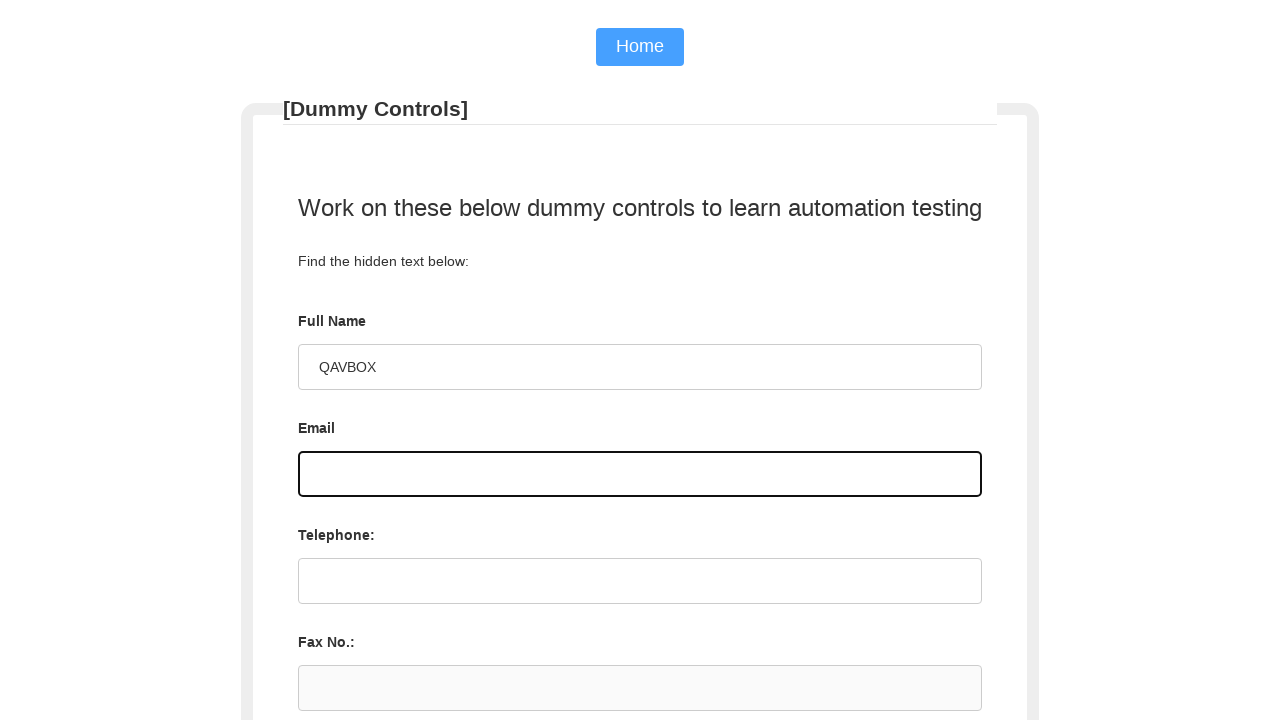